Verifies whether the options in a dropdown menu are sorted alphabetically by comparing the original order with a sorted version

Starting URL: https://testautomationpractice.blogspot.com/

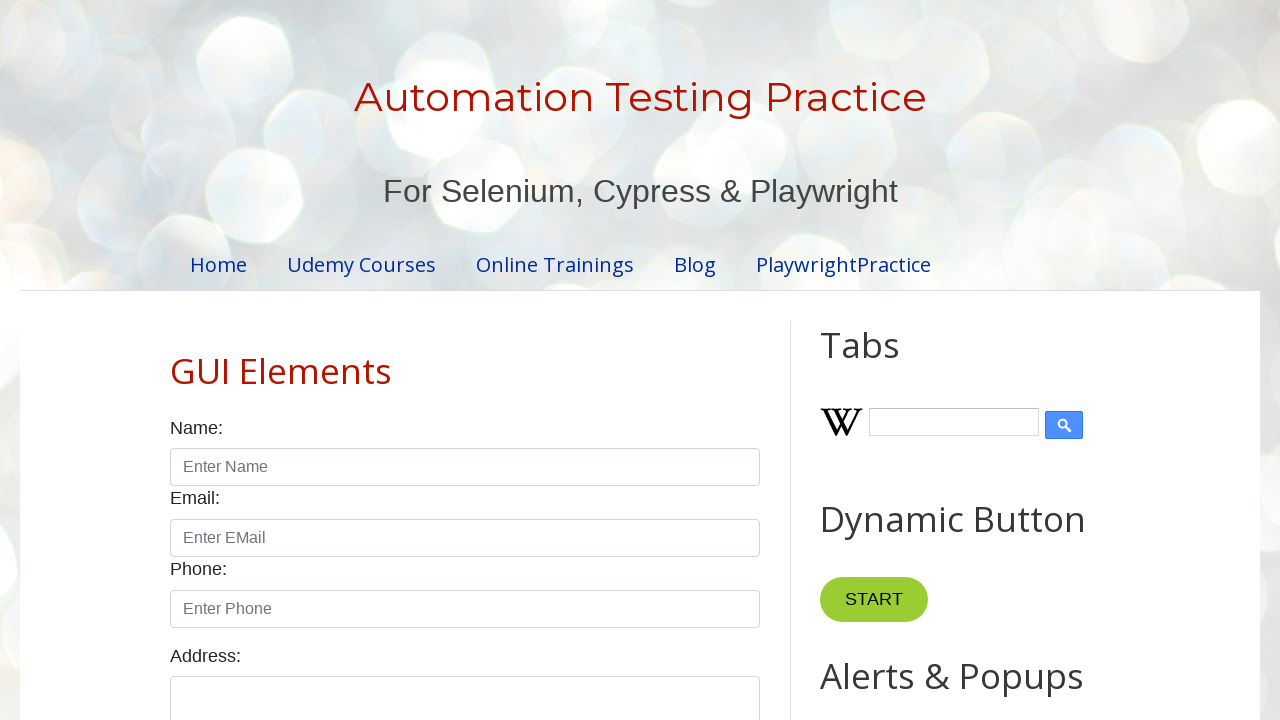

Navigated to test automation practice website
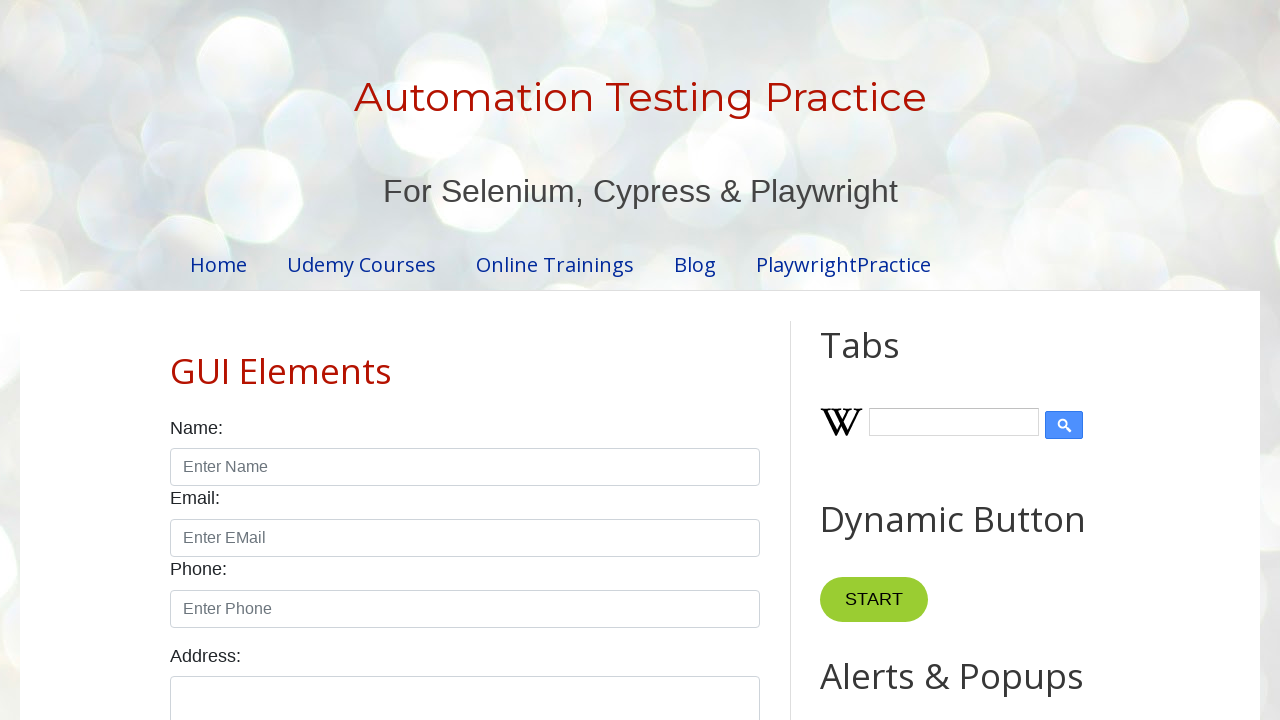

Located the animals dropdown element
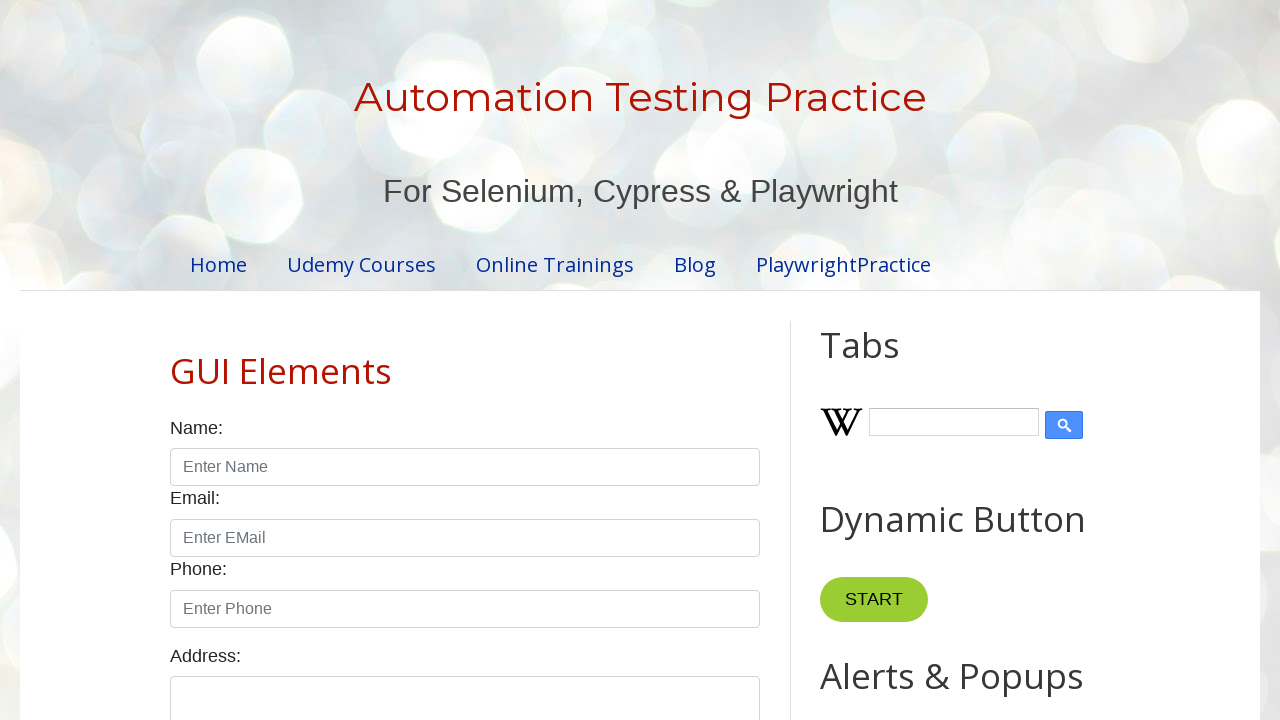

Retrieved 10 options from dropdown
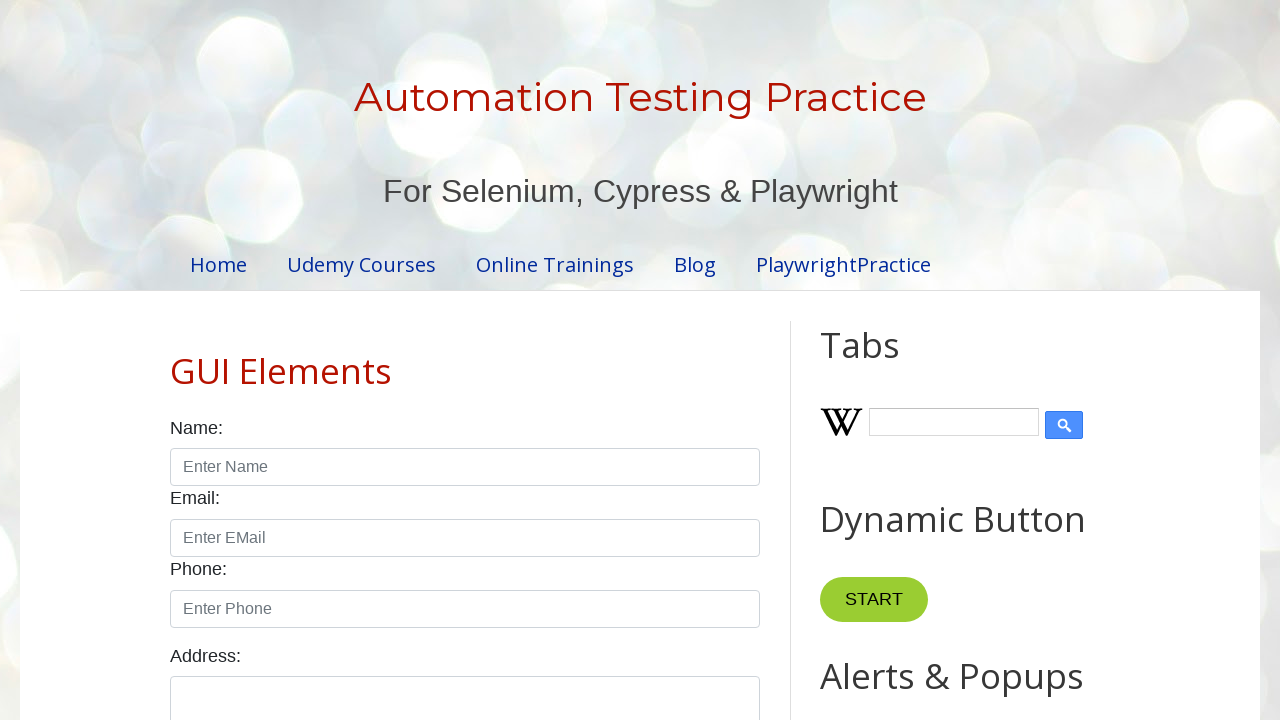

Created sorted copy of dropdown options
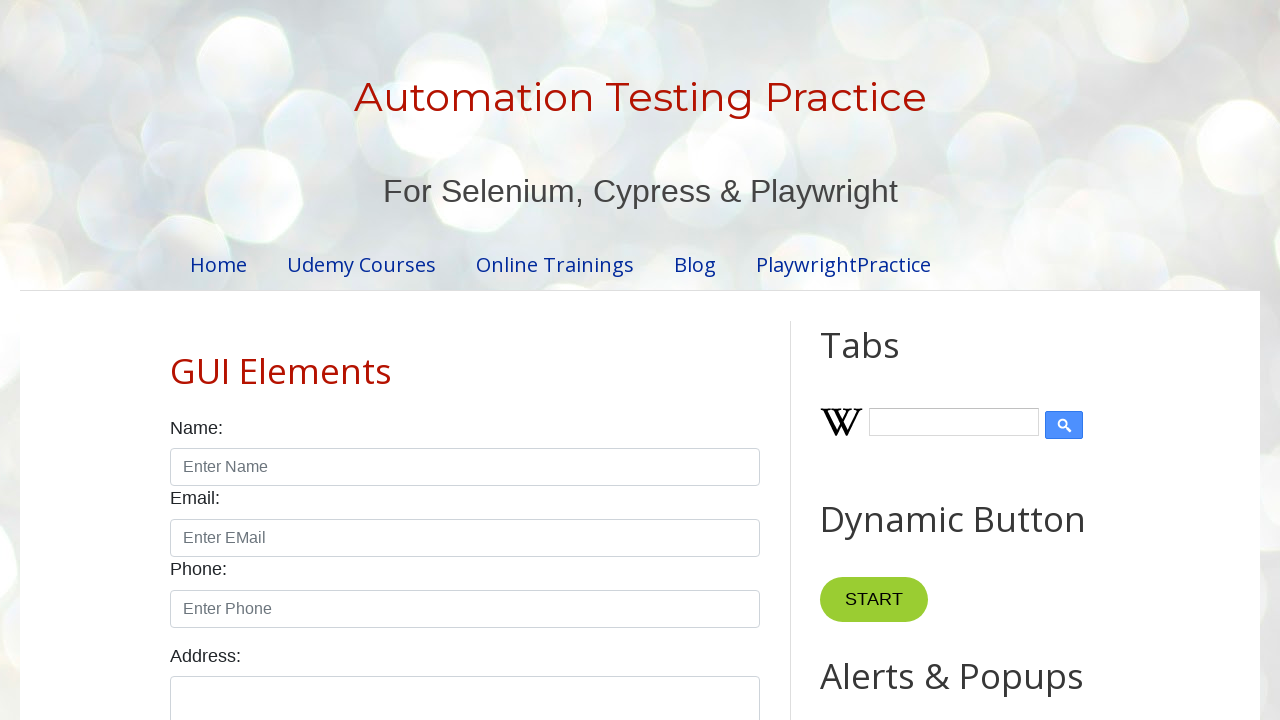

Verified dropdown options are sorted alphabetically
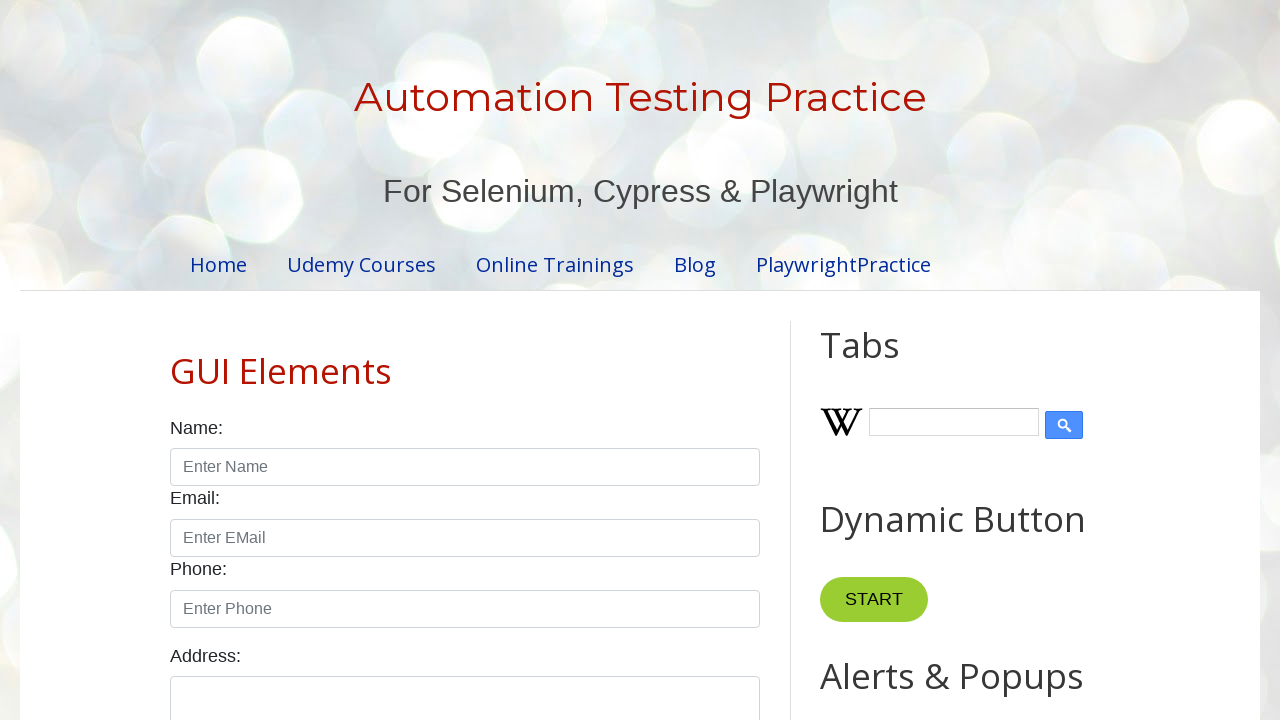

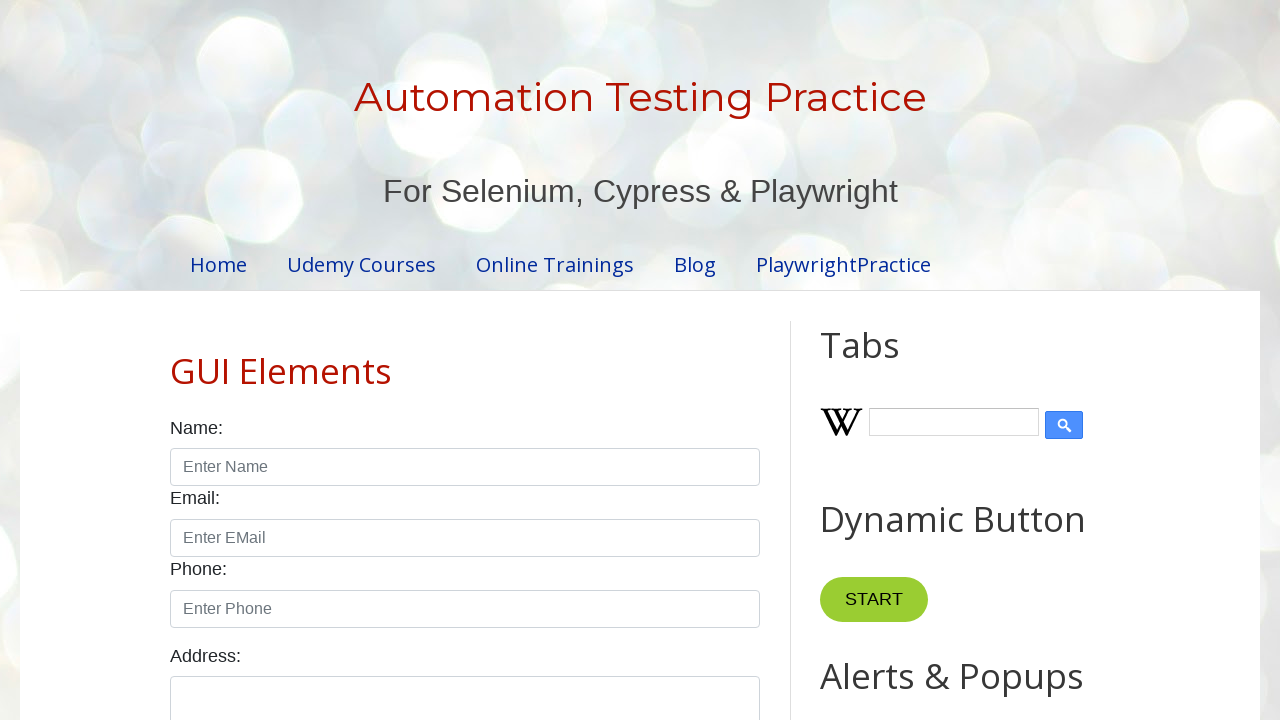